Tests a web form by filling in a text box with "Selenium" and clicking the submit button, then verifies a message appears.

Starting URL: https://www.selenium.dev/selenium/web/web-form.html

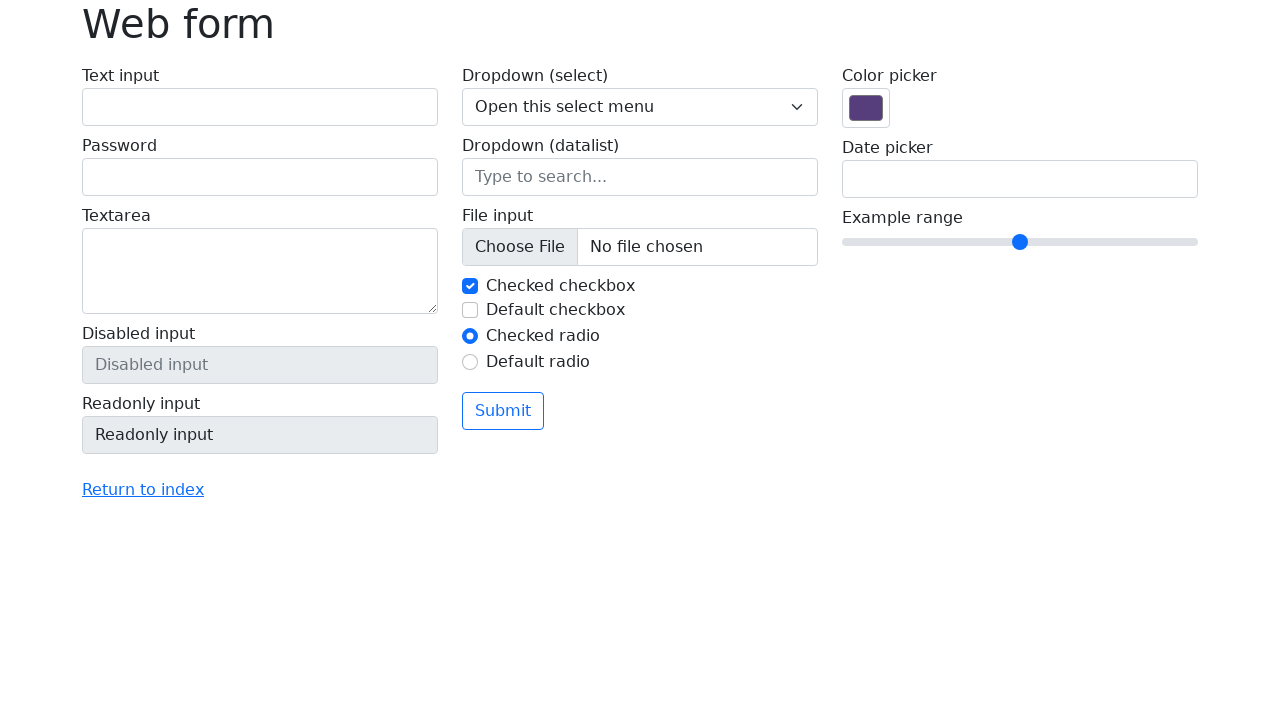

Filled text box with 'Selenium' on input[name='my-text']
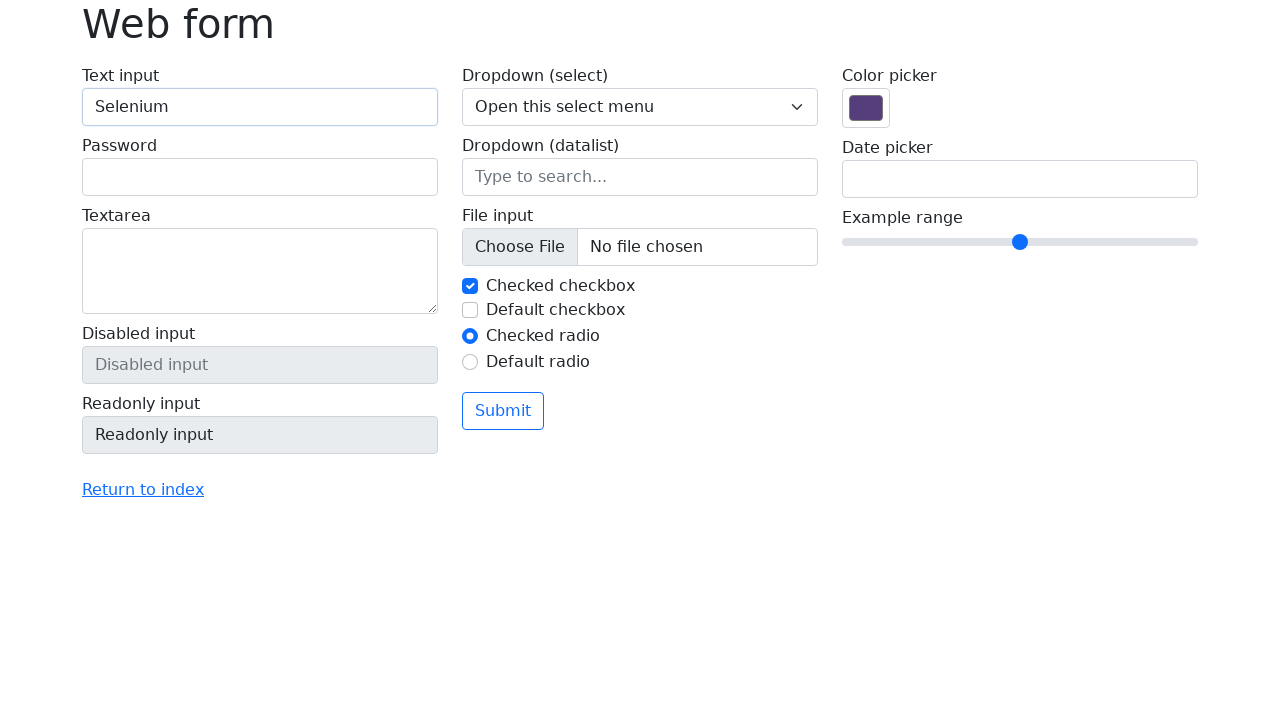

Clicked submit button at (503, 411) on button
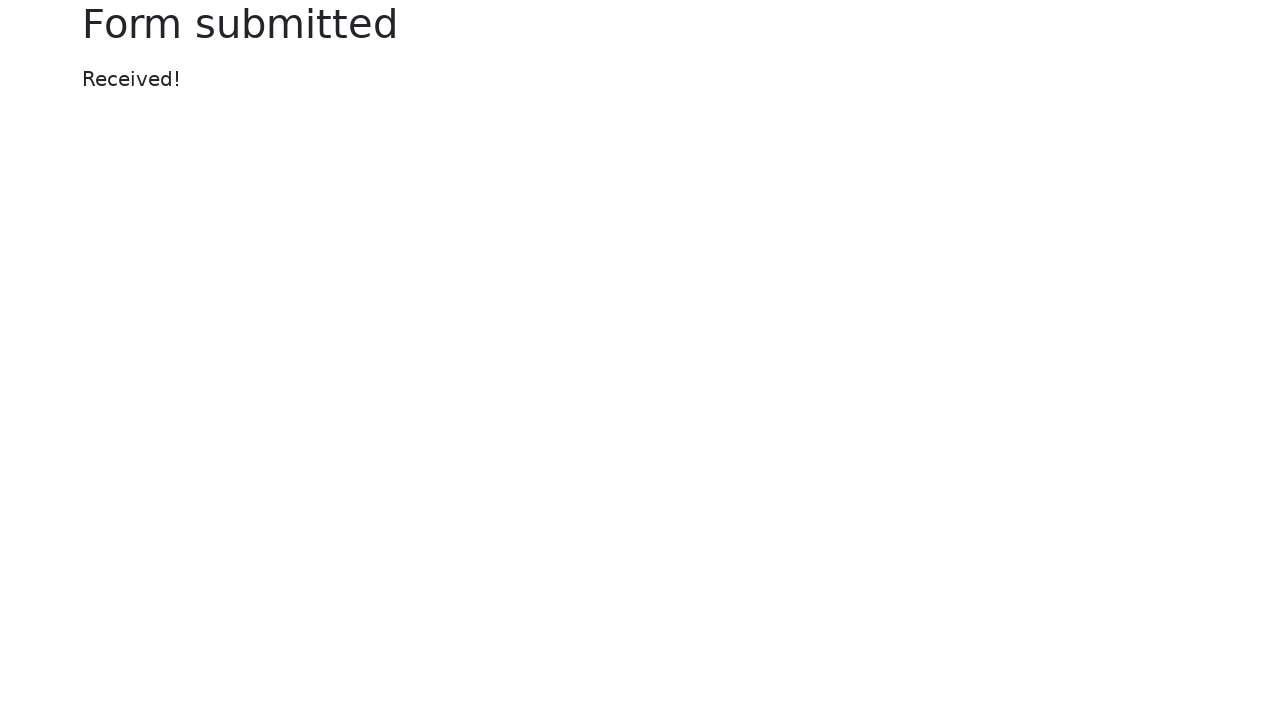

Verified success message appeared
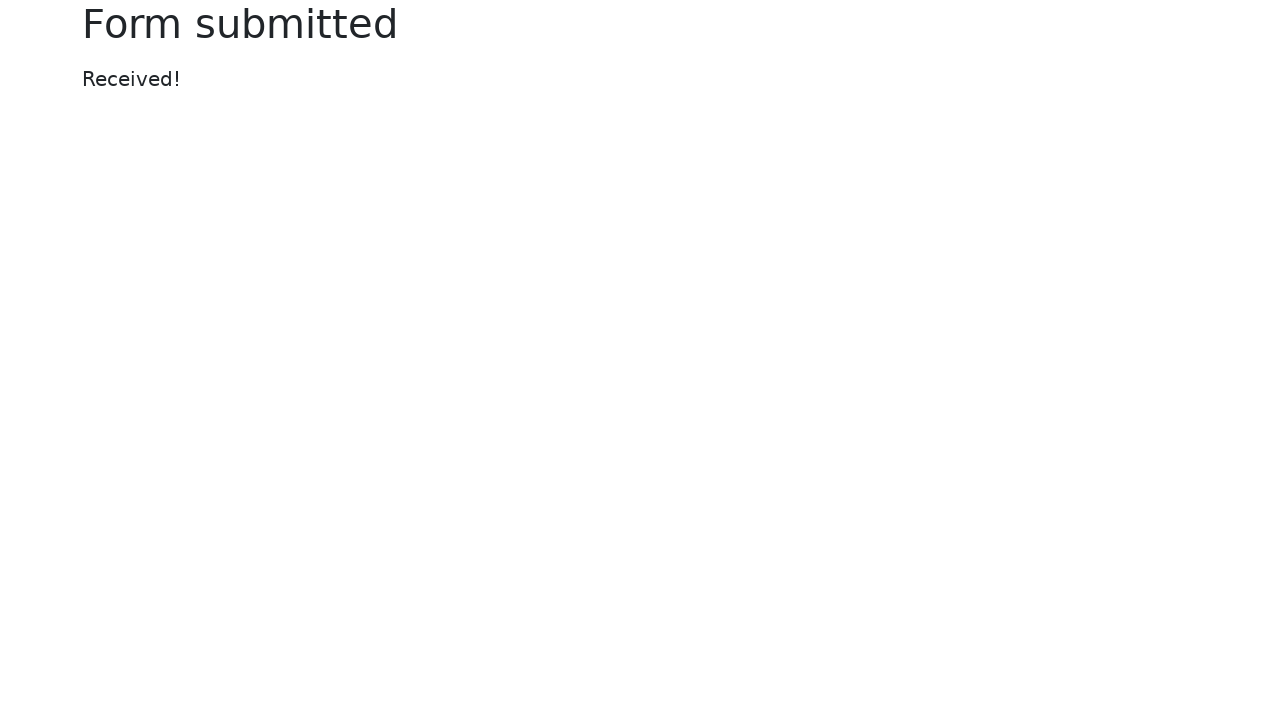

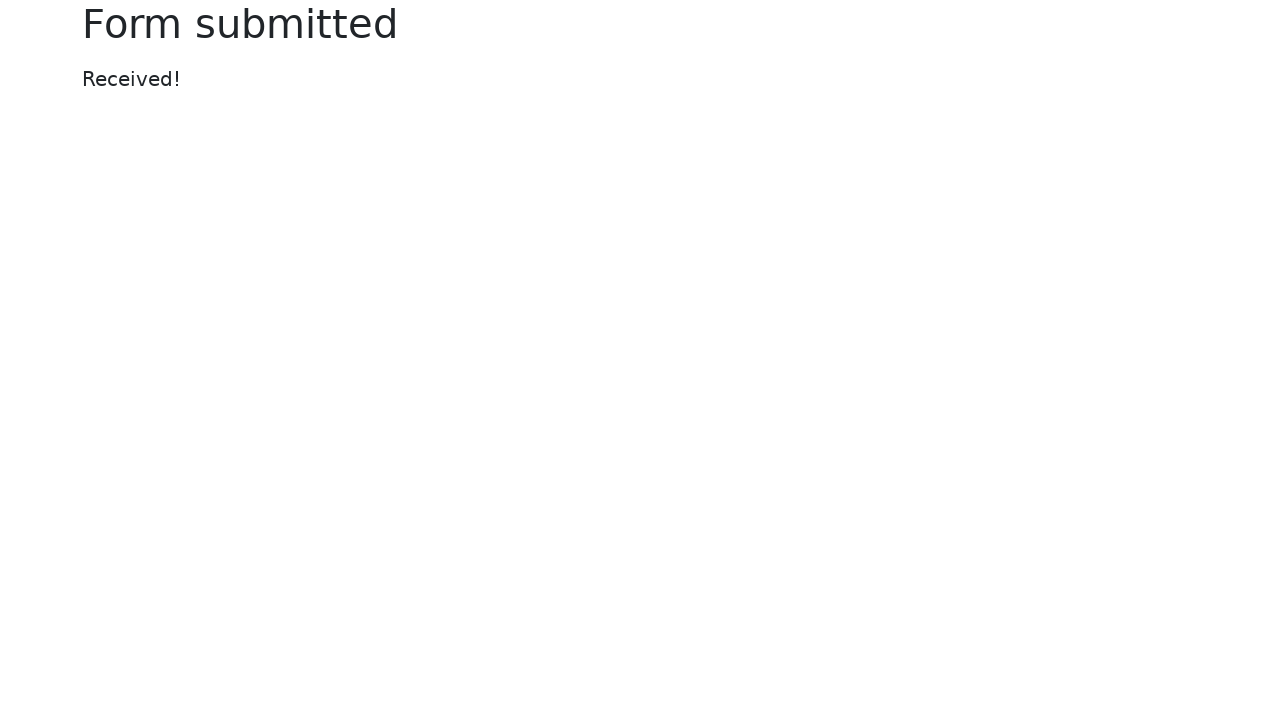